Navigates to the autocomplete form page and fills in address details including street address, city, and zip code

Starting URL: https://formy-project.herokuapp.com/autocomplete

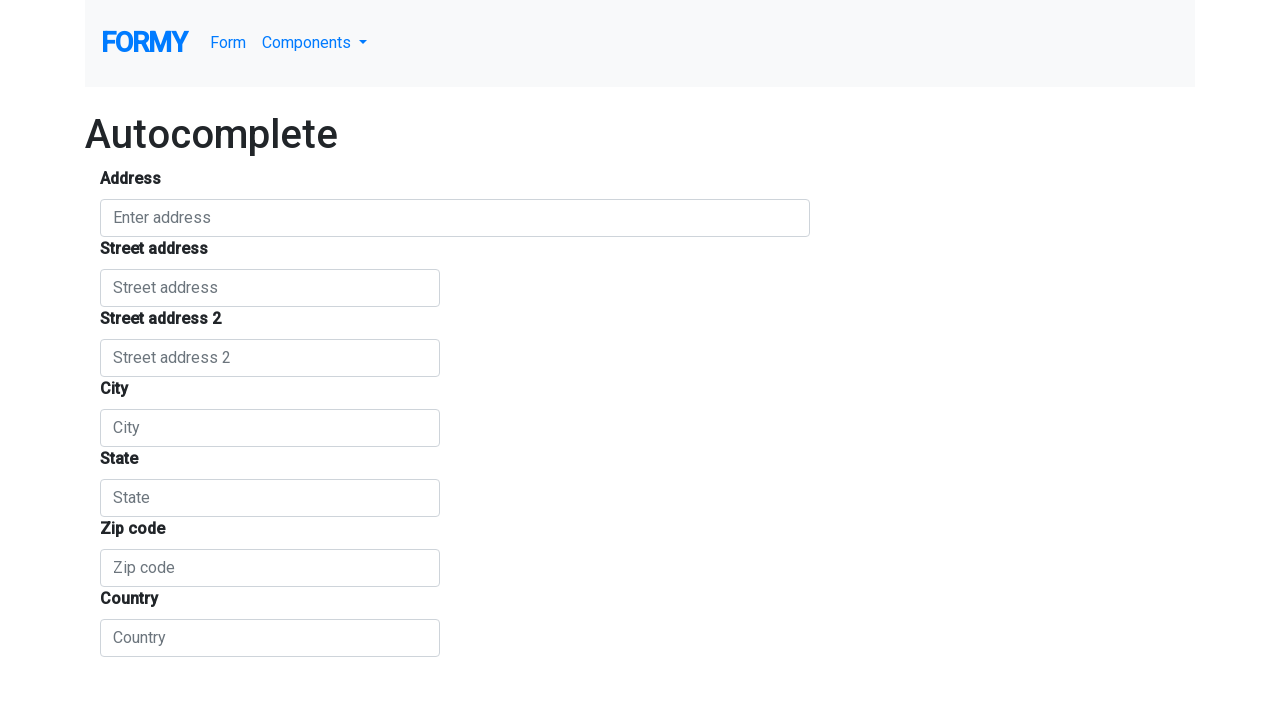

Filled autocomplete field with 'Mirpur 2' on #autocomplete
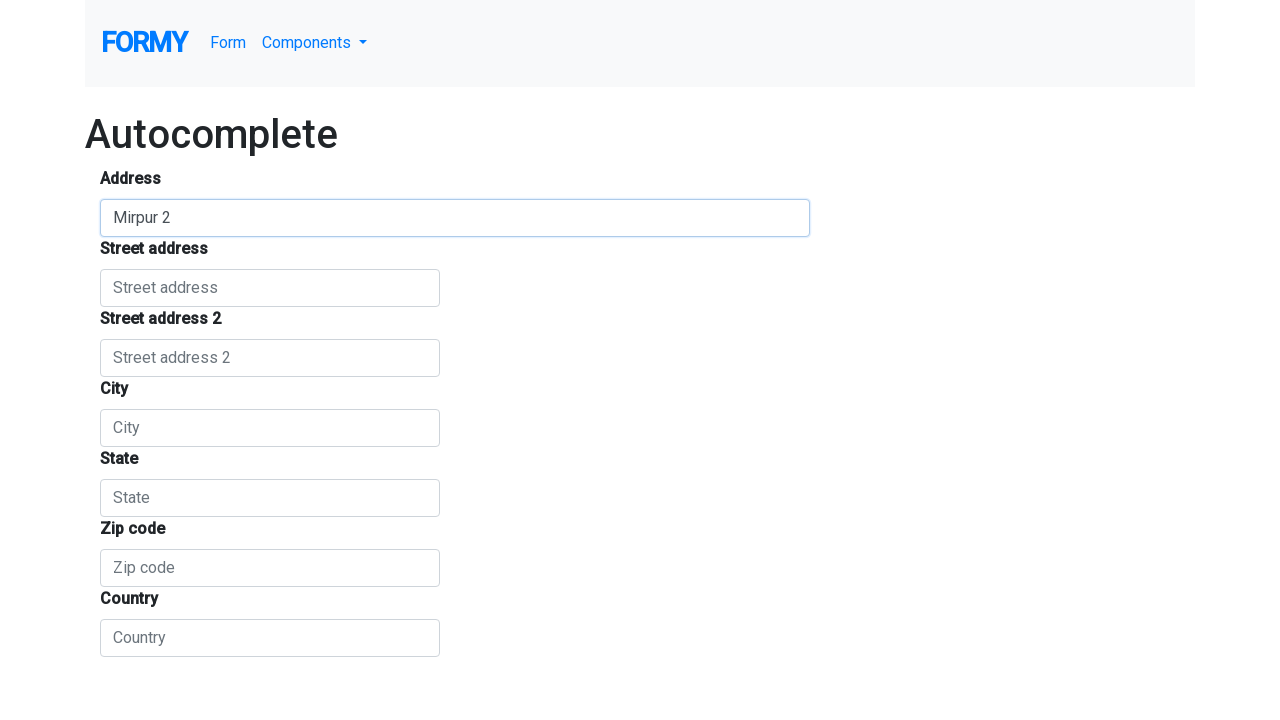

Filled street address field with 'Uttar Pirerbagh' on #street_number
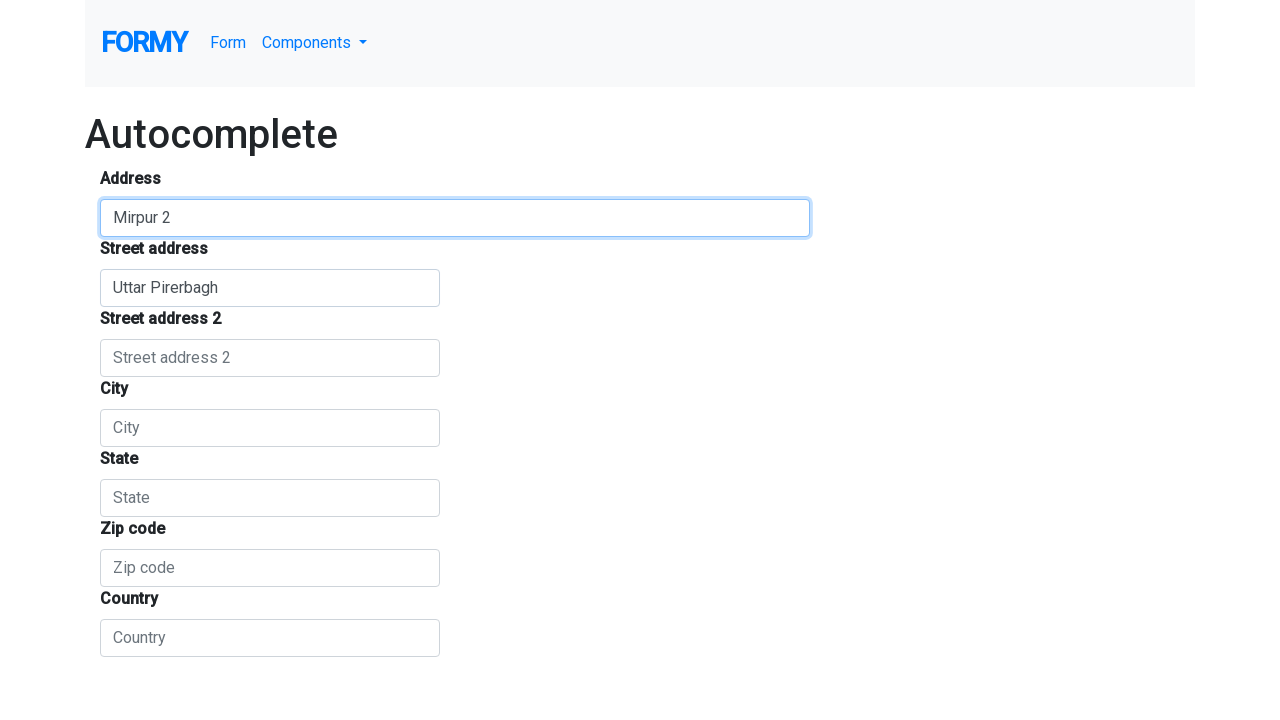

Filled city field with 'Dhaka' on #locality
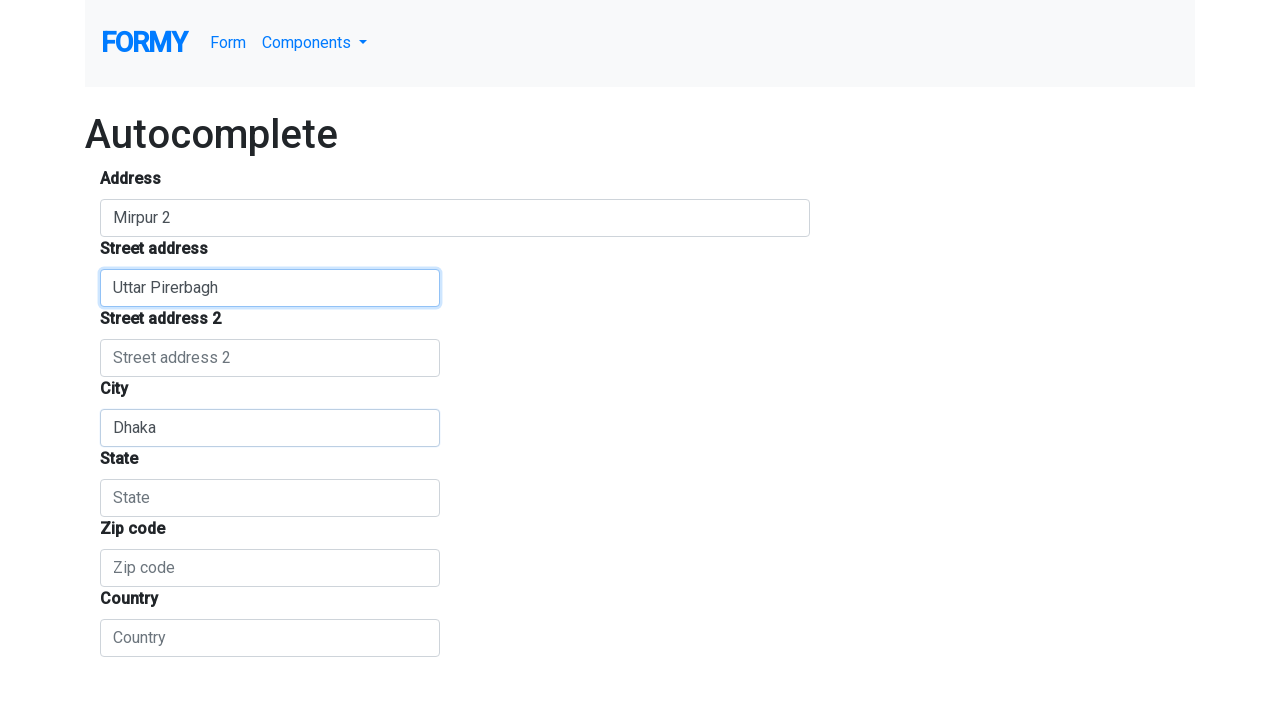

Filled postal code field with '1216' on #postal_code
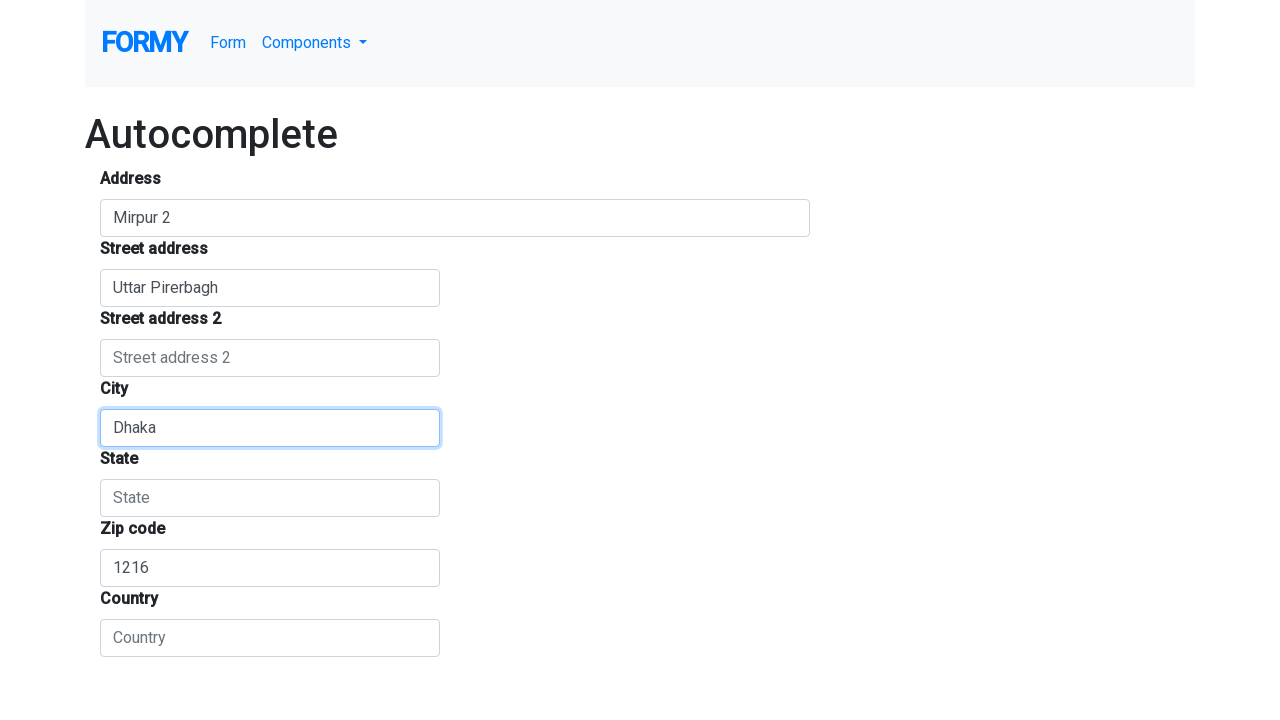

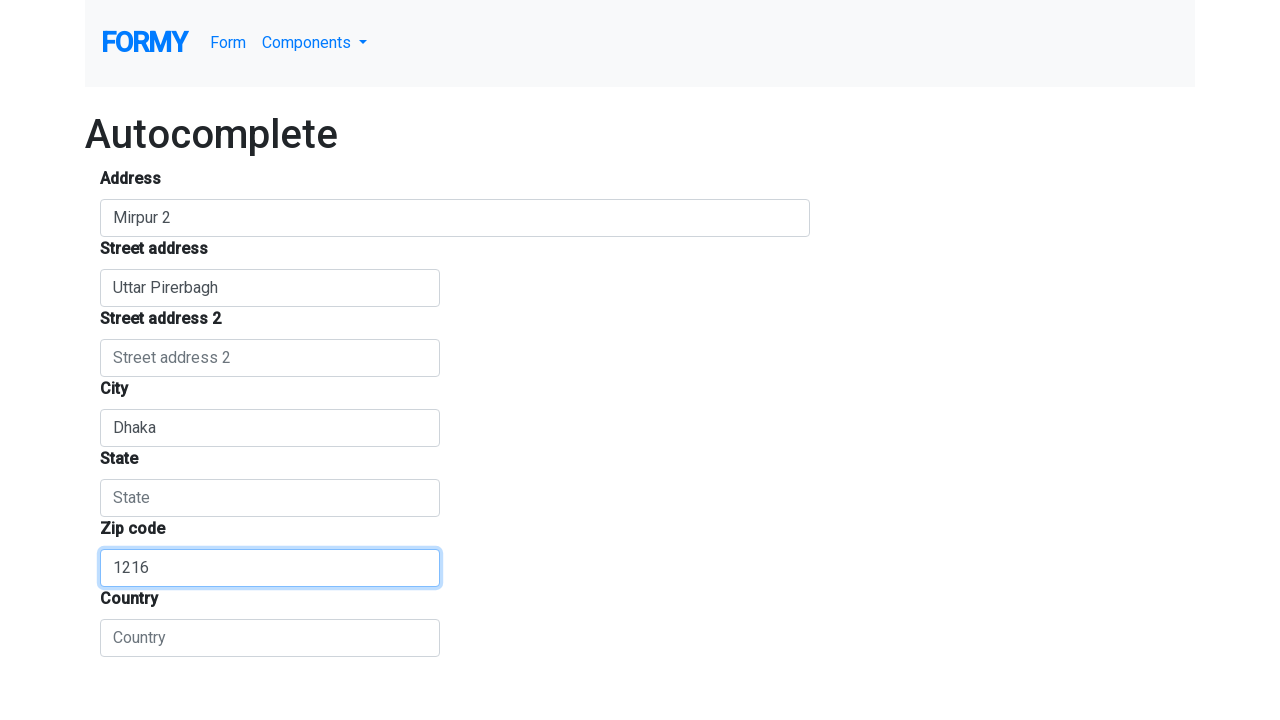